Tests radio button functionality by clicking on the Radio Buttons link, selecting the red radio button, and verifying it becomes selected

Starting URL: http://practice.cydeo.com/

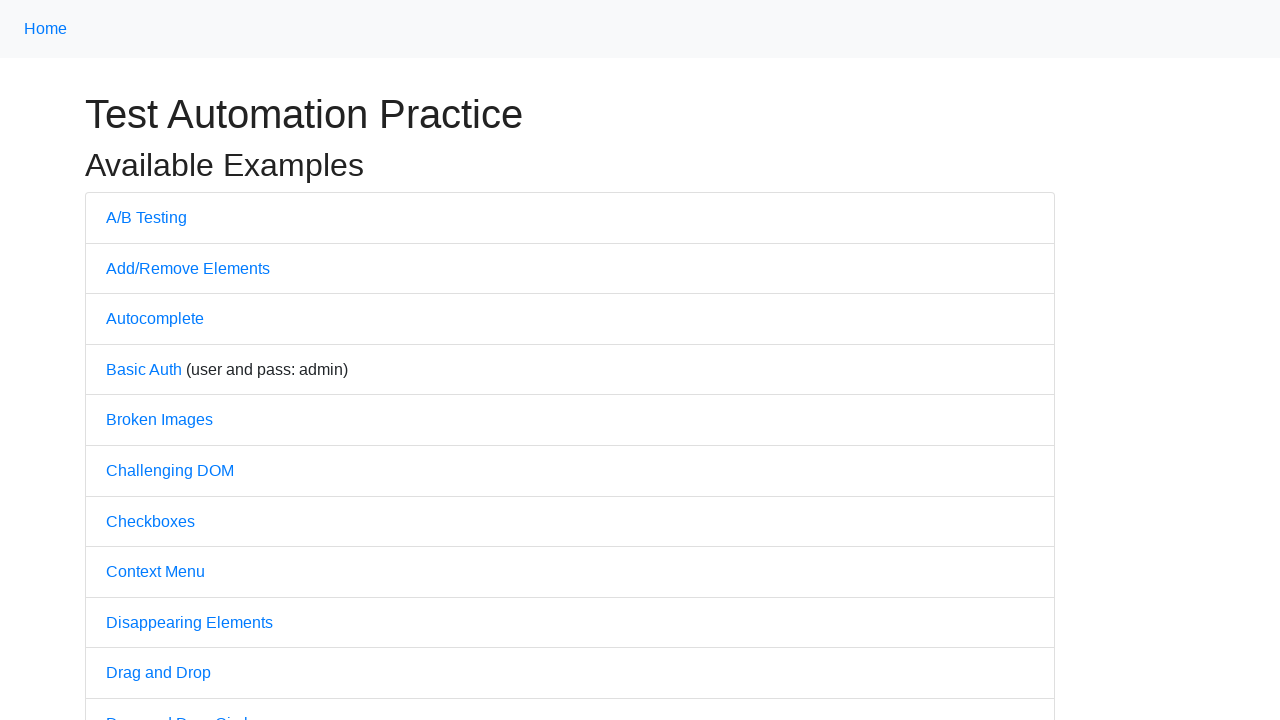

Clicked on Radio Buttons link at (156, 360) on xpath=//div[@class='container']//a[text()='Radio Buttons']
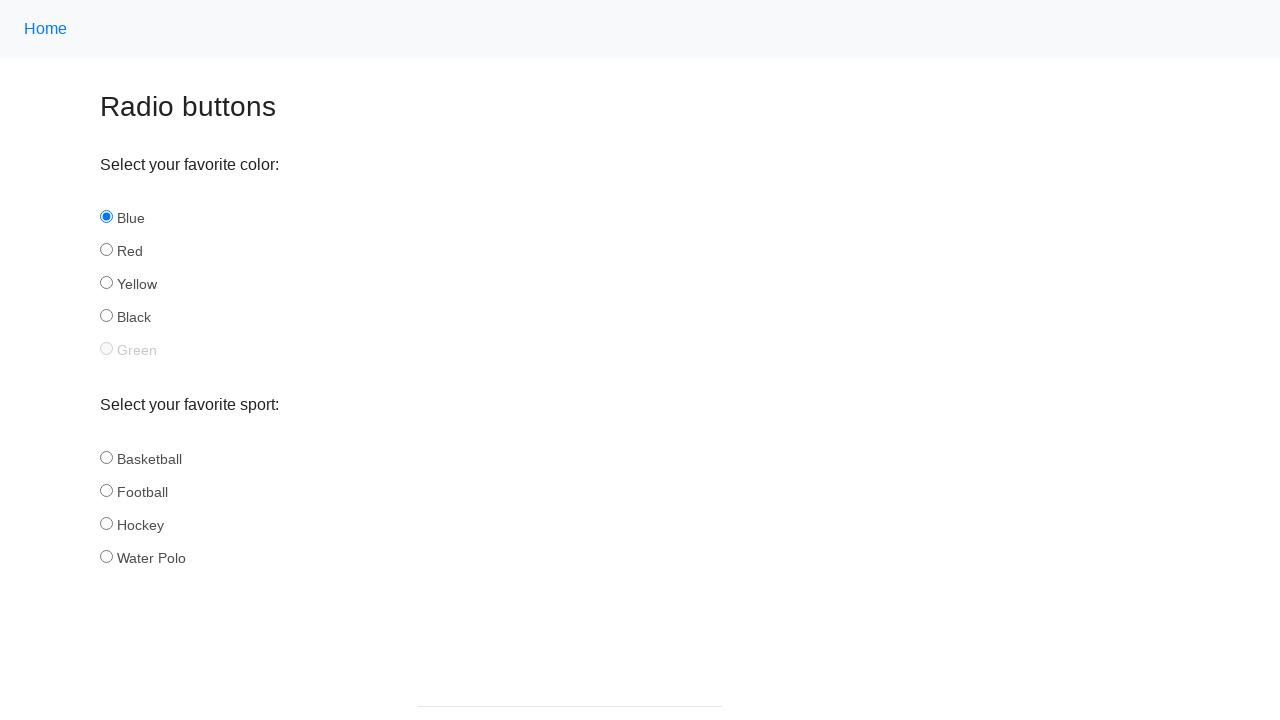

Clicked on red radio button at (106, 250) on xpath=//div[@class='radio']/input[@id='red']
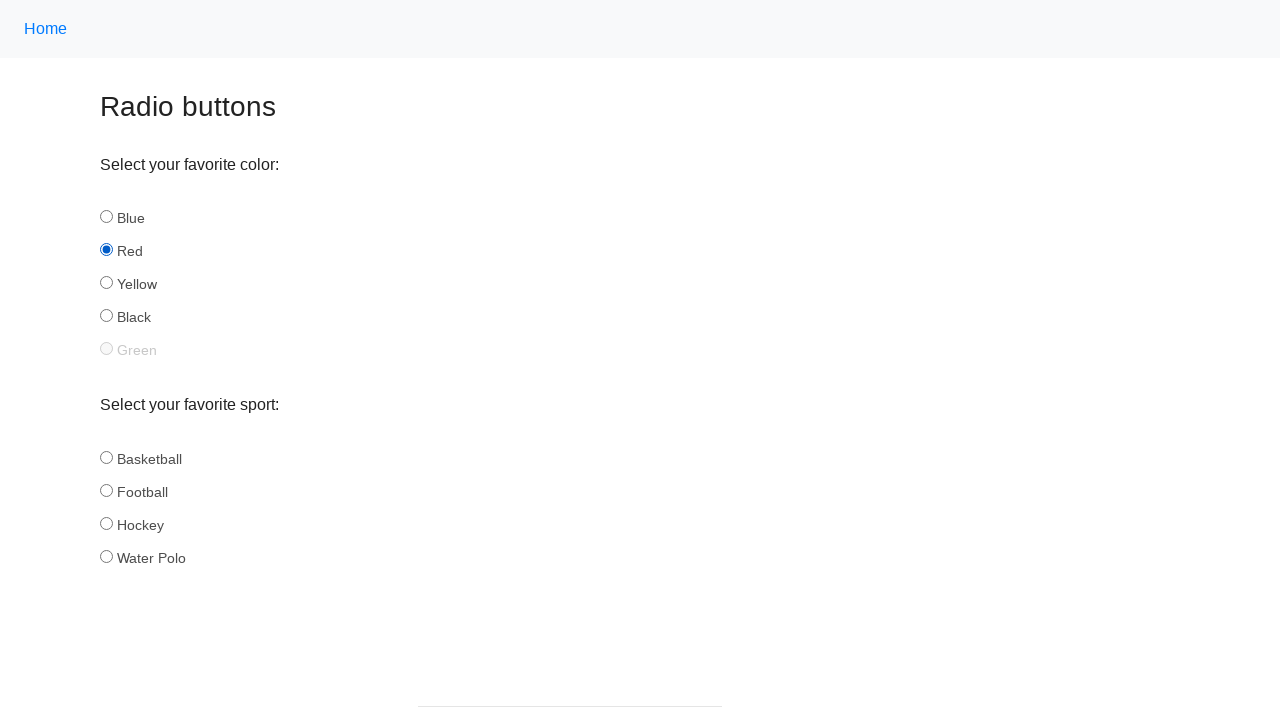

Located red radio button element
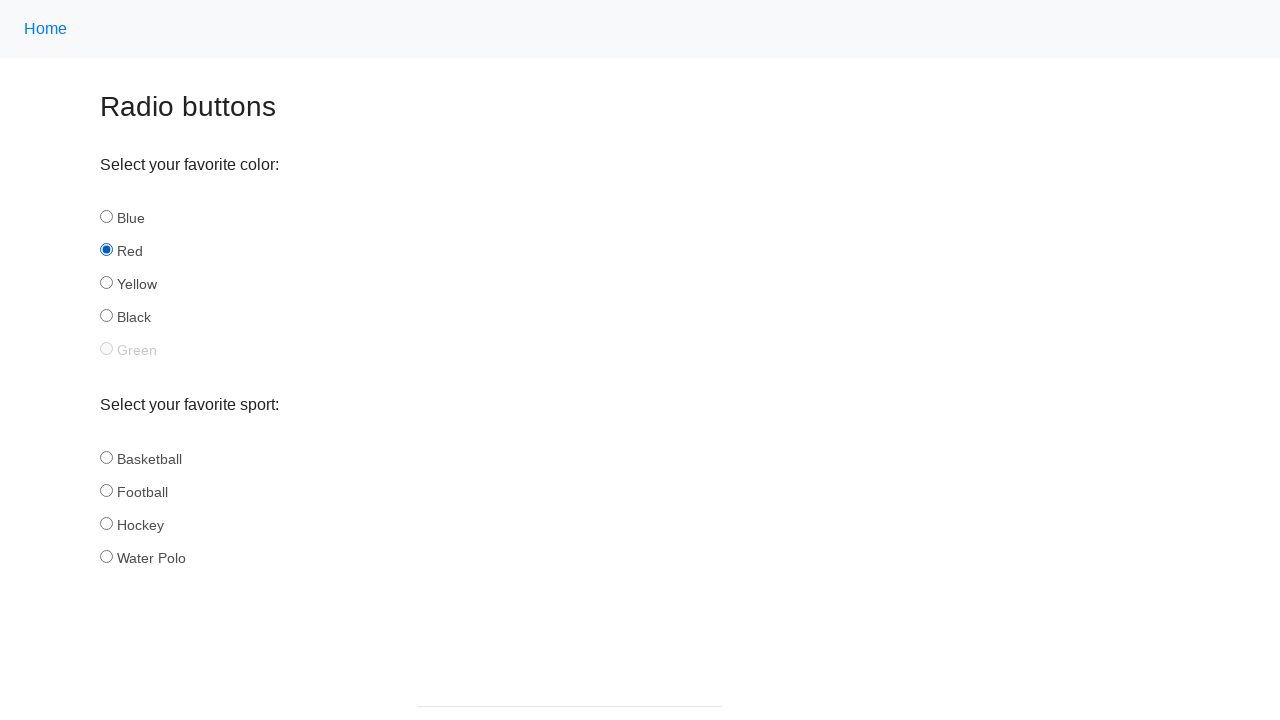

Verified red radio button is selected
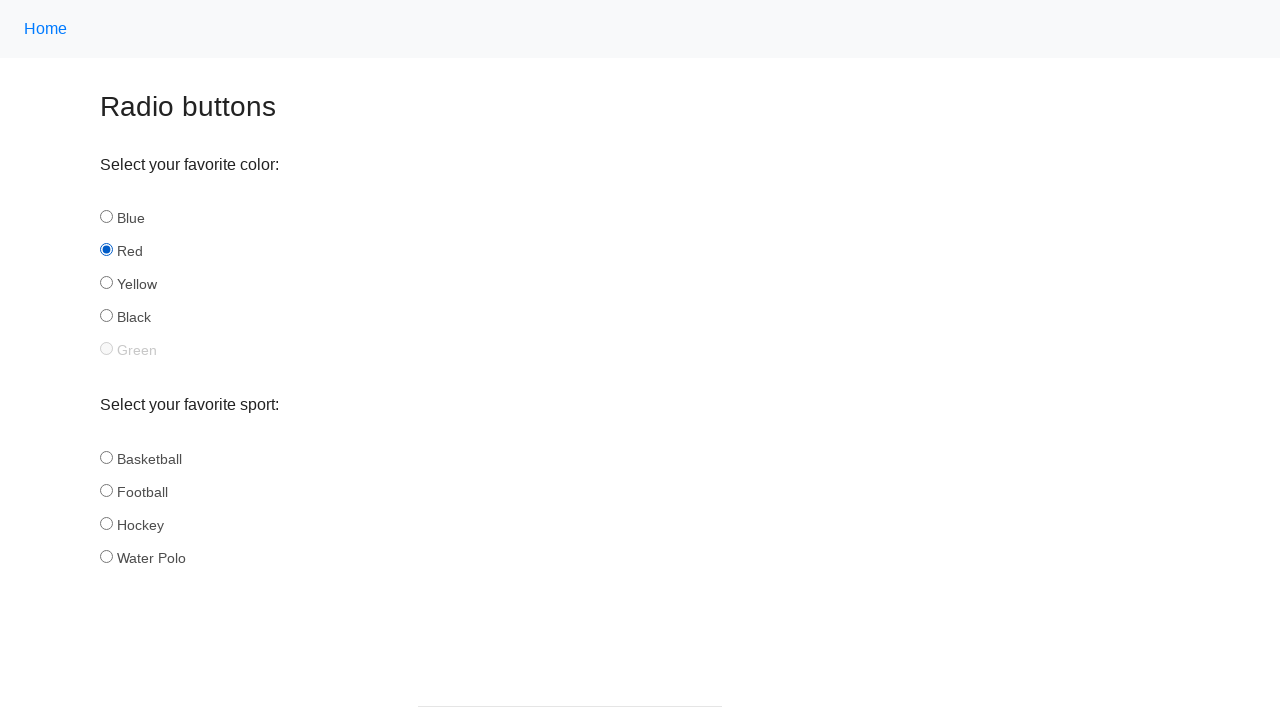

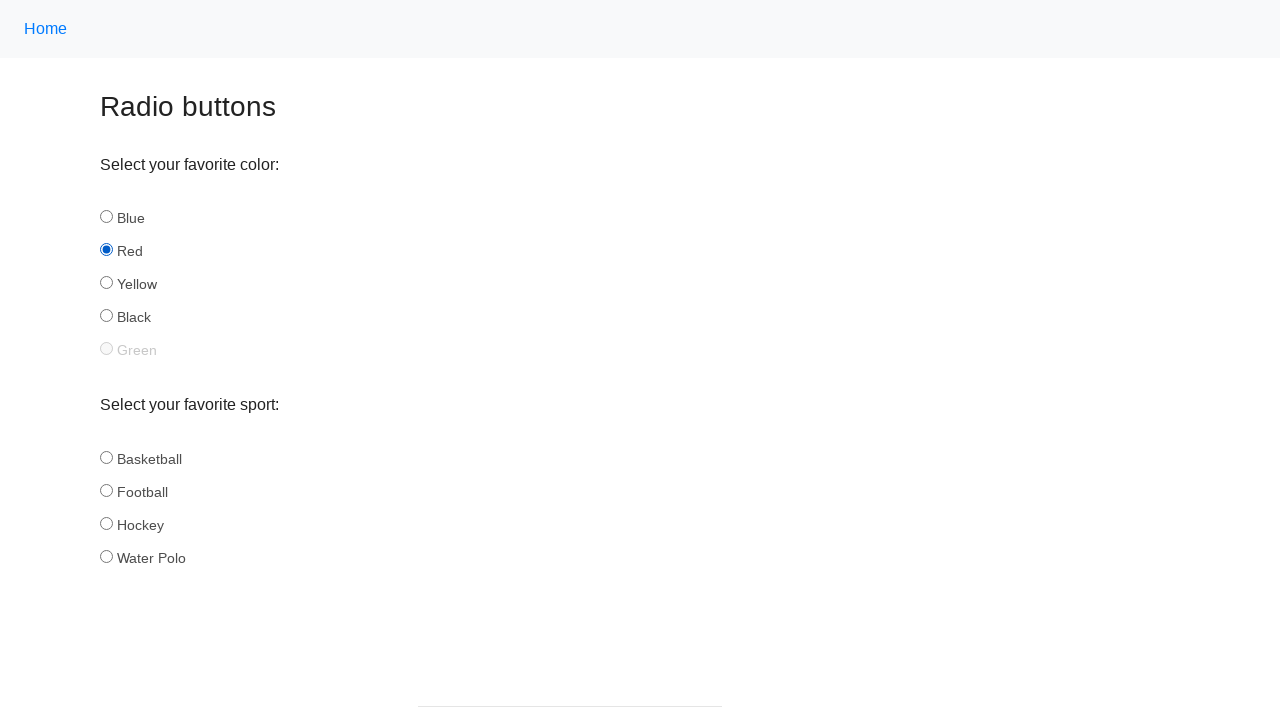